Navigates to a football statistics page and clicks the "All matches" button to show all match data

Starting URL: https://www.adamchoi.co.uk/overs/detailed

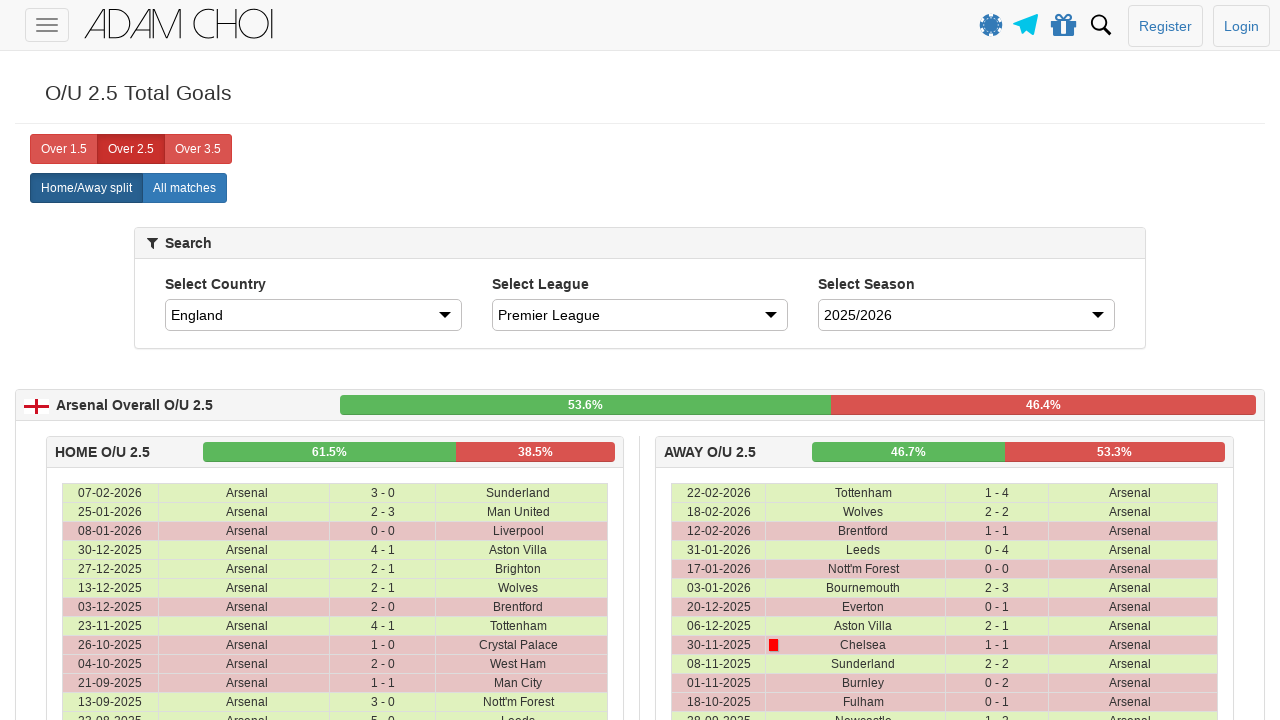

Navigated to football statistics page
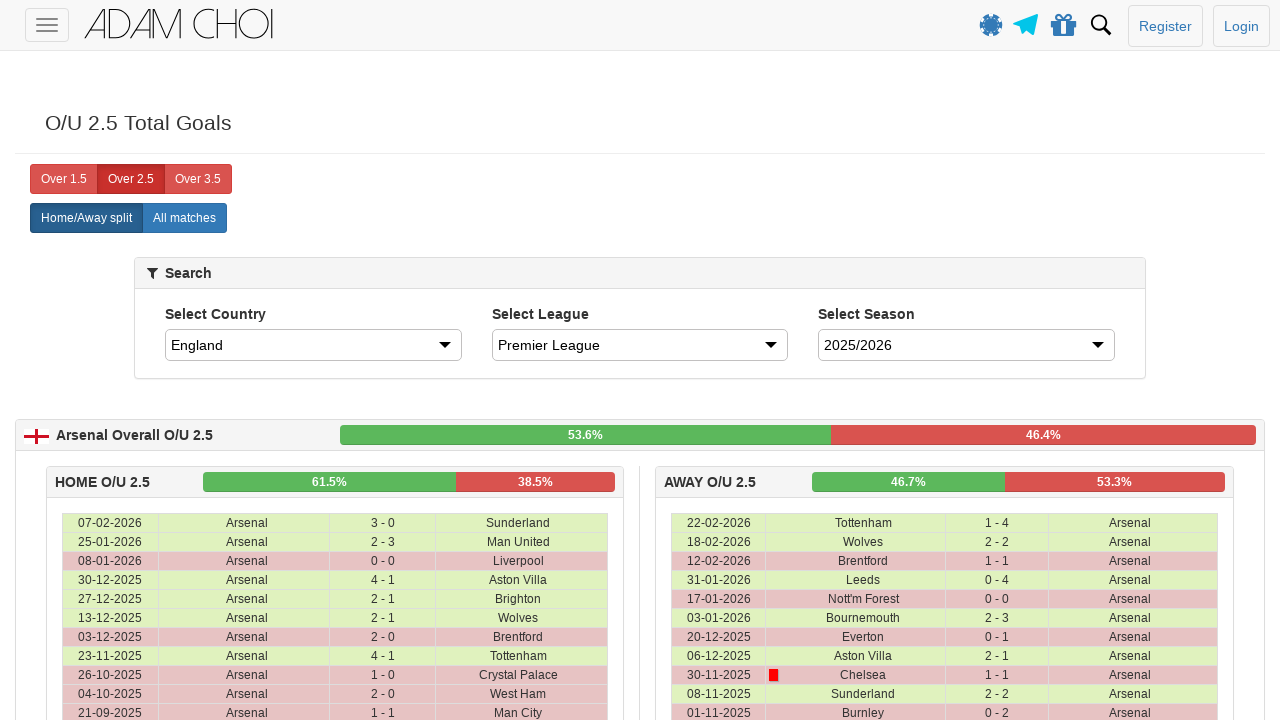

Clicked the 'All matches' button to show all match data at (184, 218) on xpath=//label[@analytics-event="All matches"]
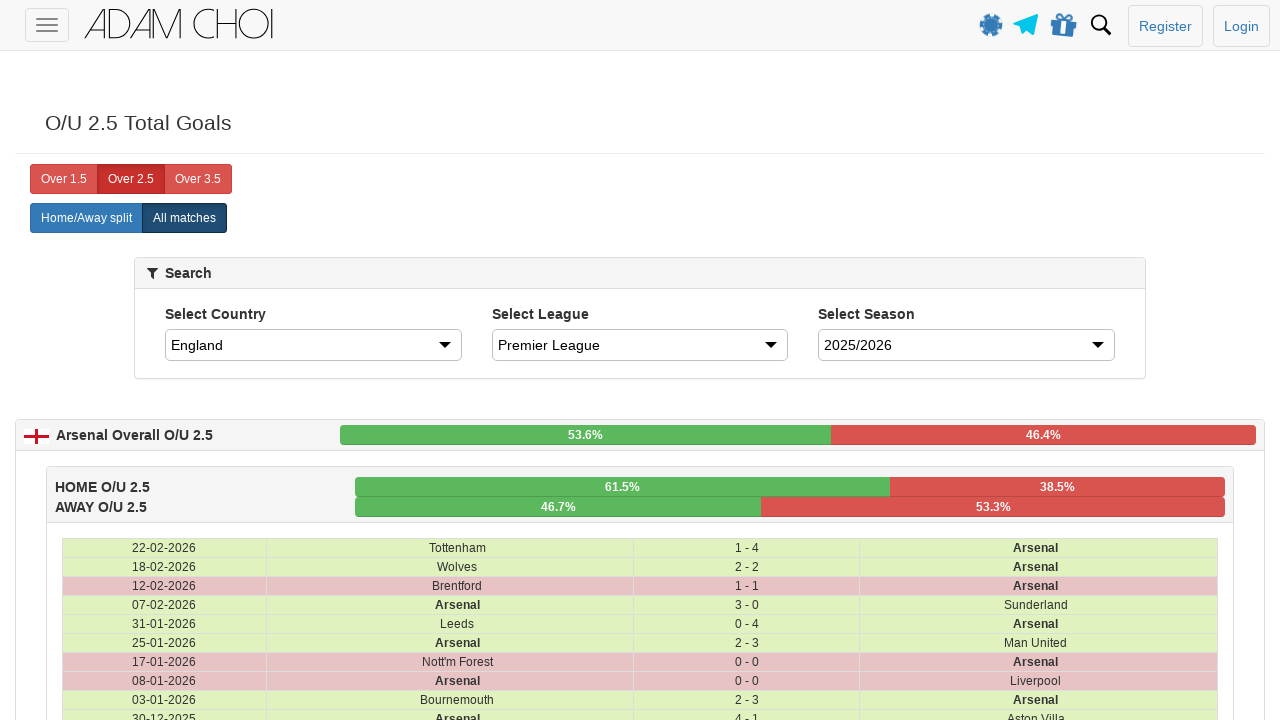

Waited for network activity to complete after clicking 'All matches'
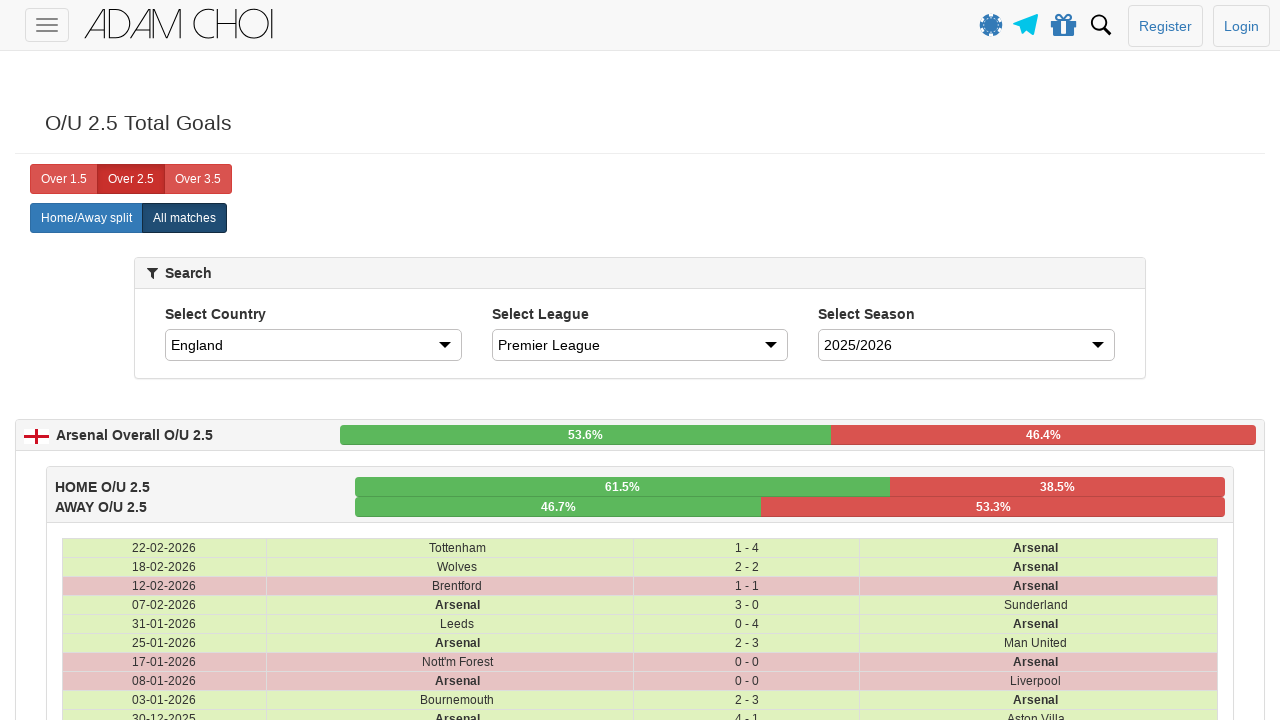

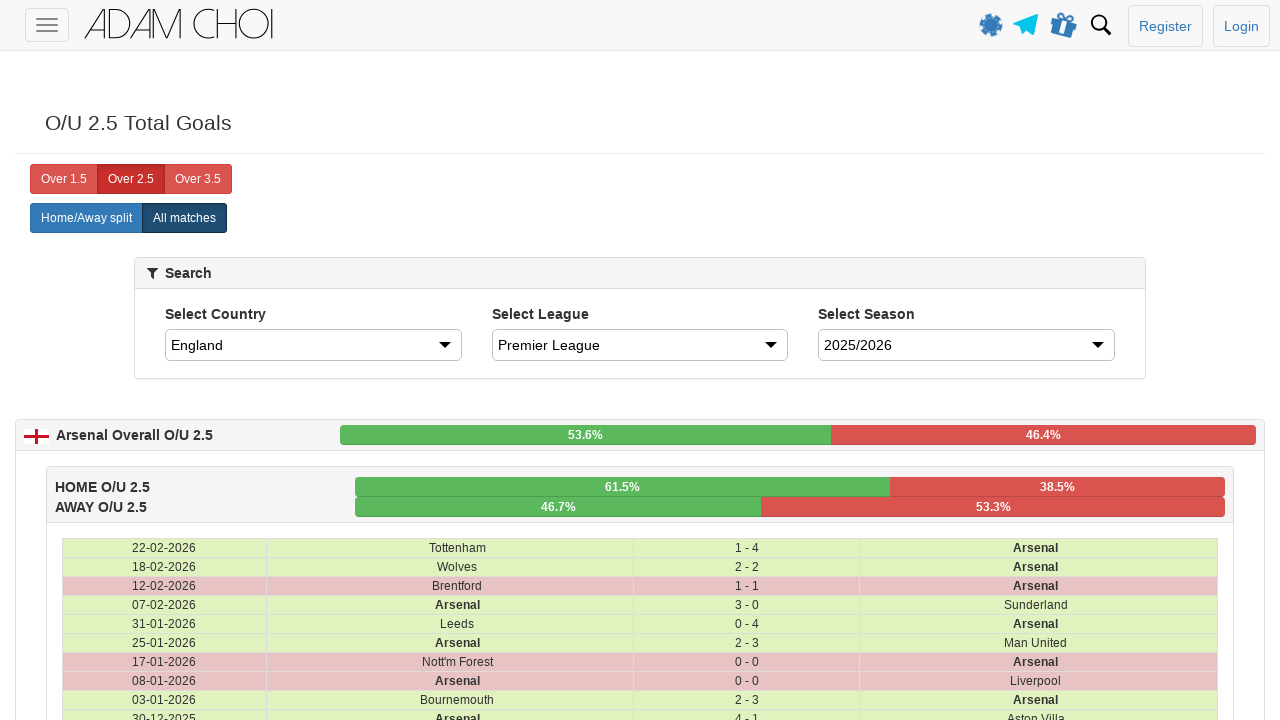